Tests double-click functionality on a button element and handles the resulting alert dialog by accepting it

Starting URL: https://artoftesting.com/samplesiteforselenium

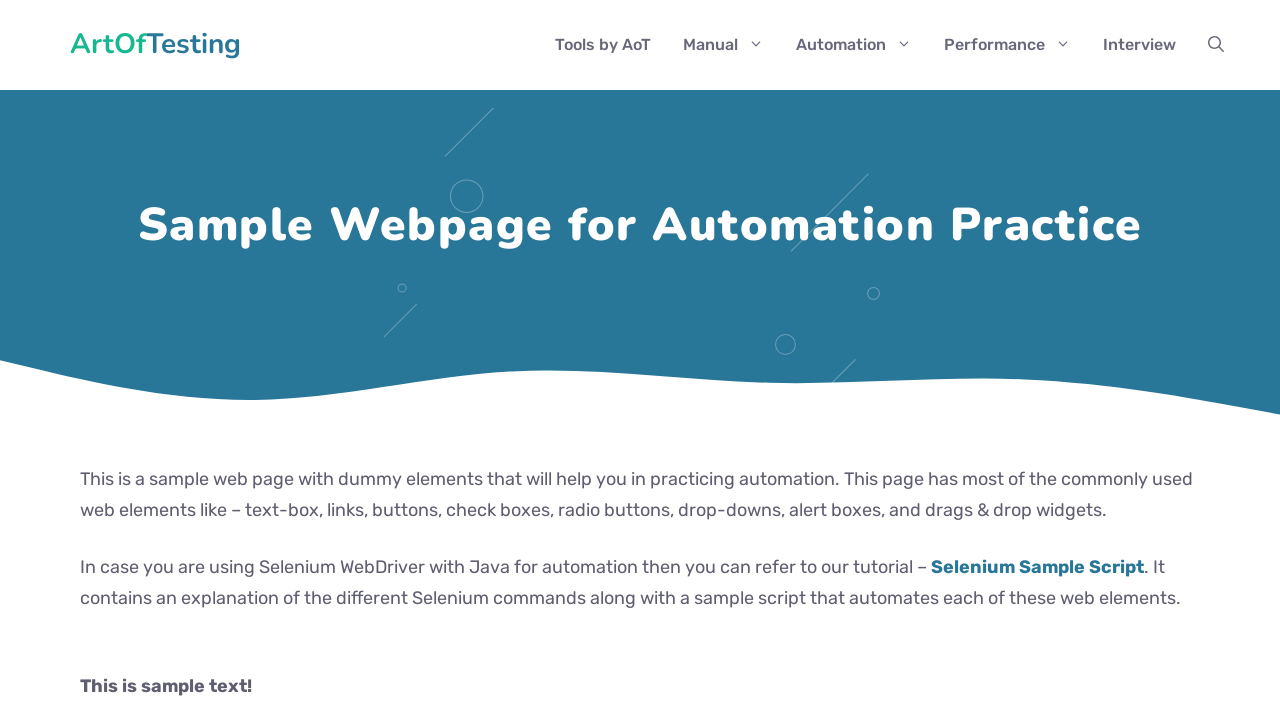

Located double-click button element
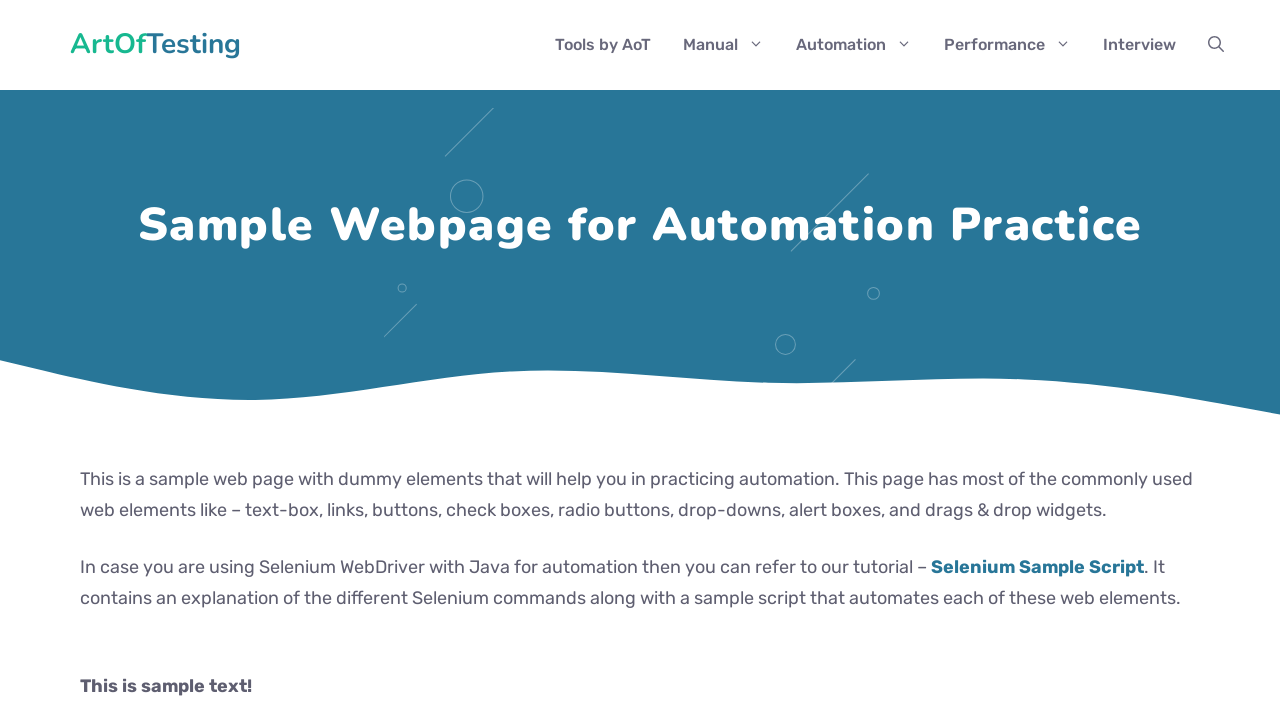

Performed single click on double-click button at (242, 361) on xpath=//button[@id='dblClkBtn']
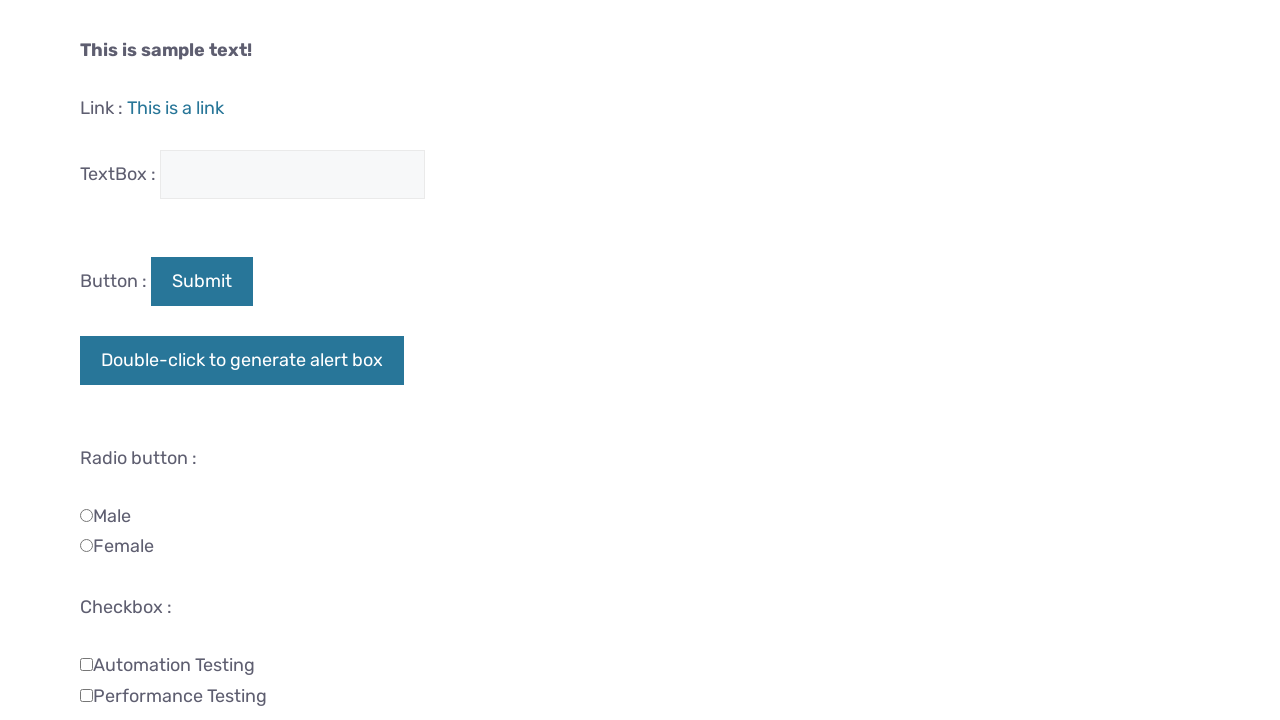

Performed double-click on button element at (242, 361) on xpath=//button[@id='dblClkBtn']
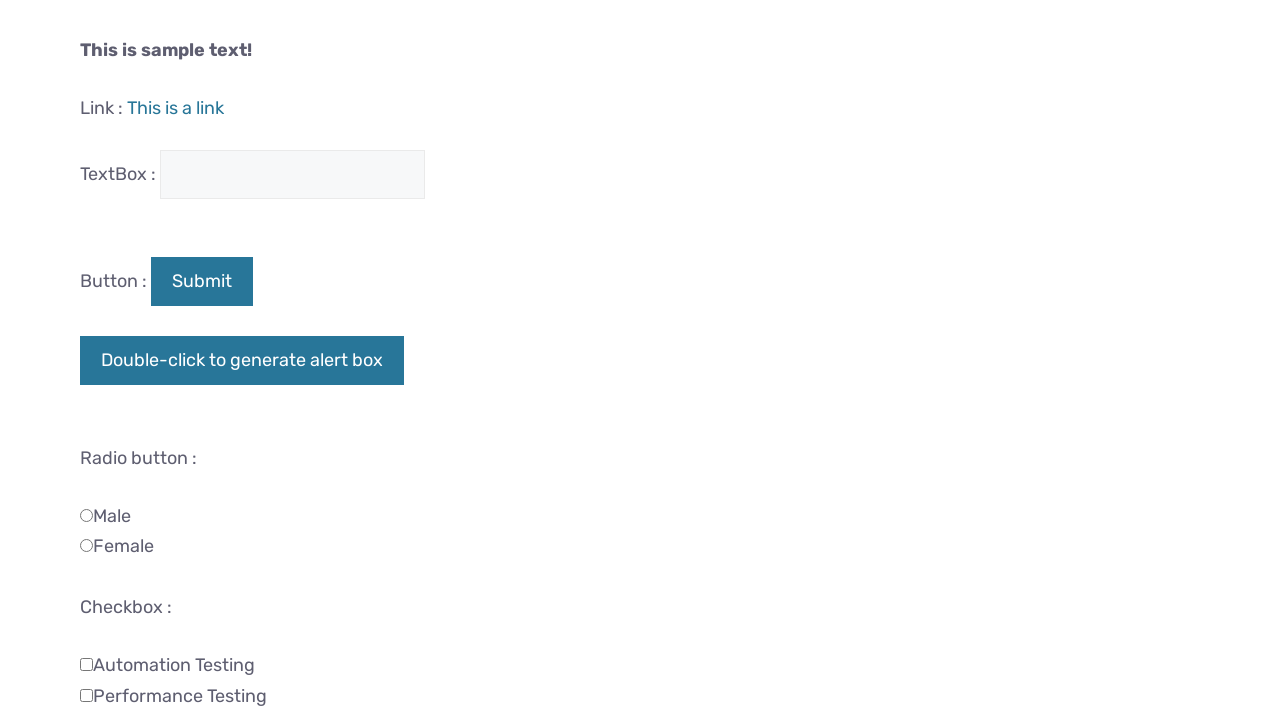

Set up dialog handler to accept alert
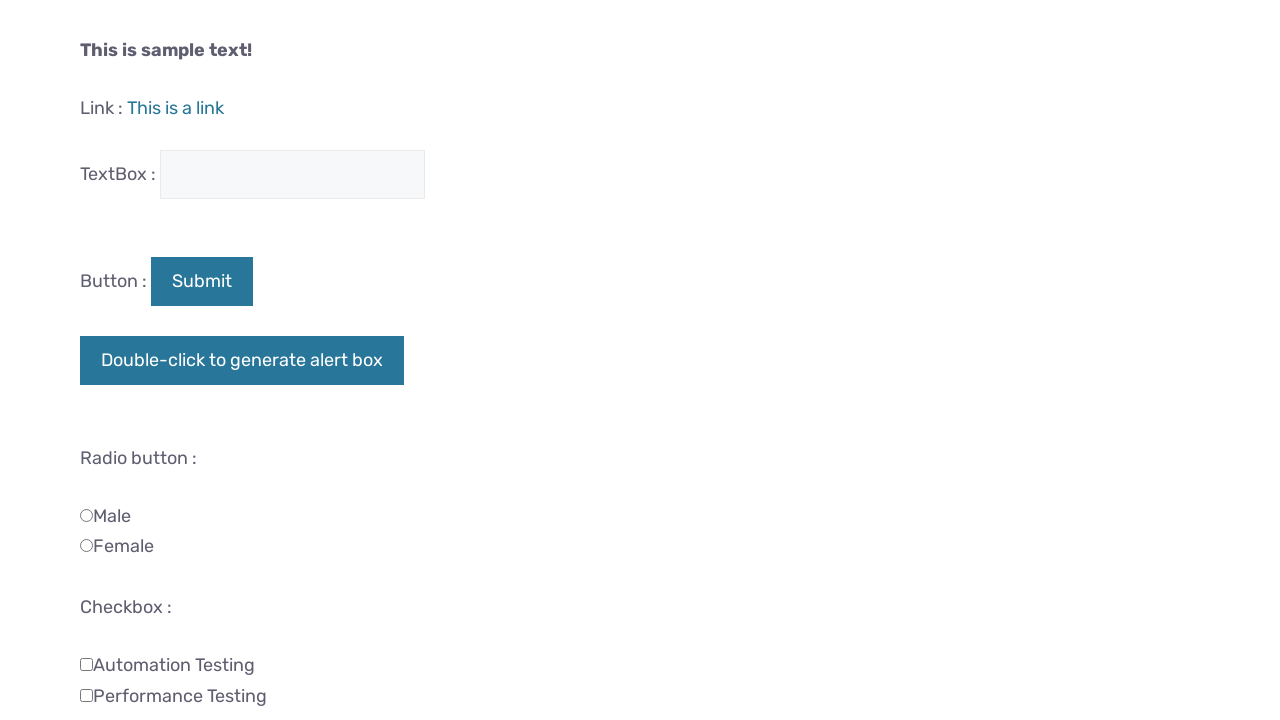

Waited for alert dialog to be processed
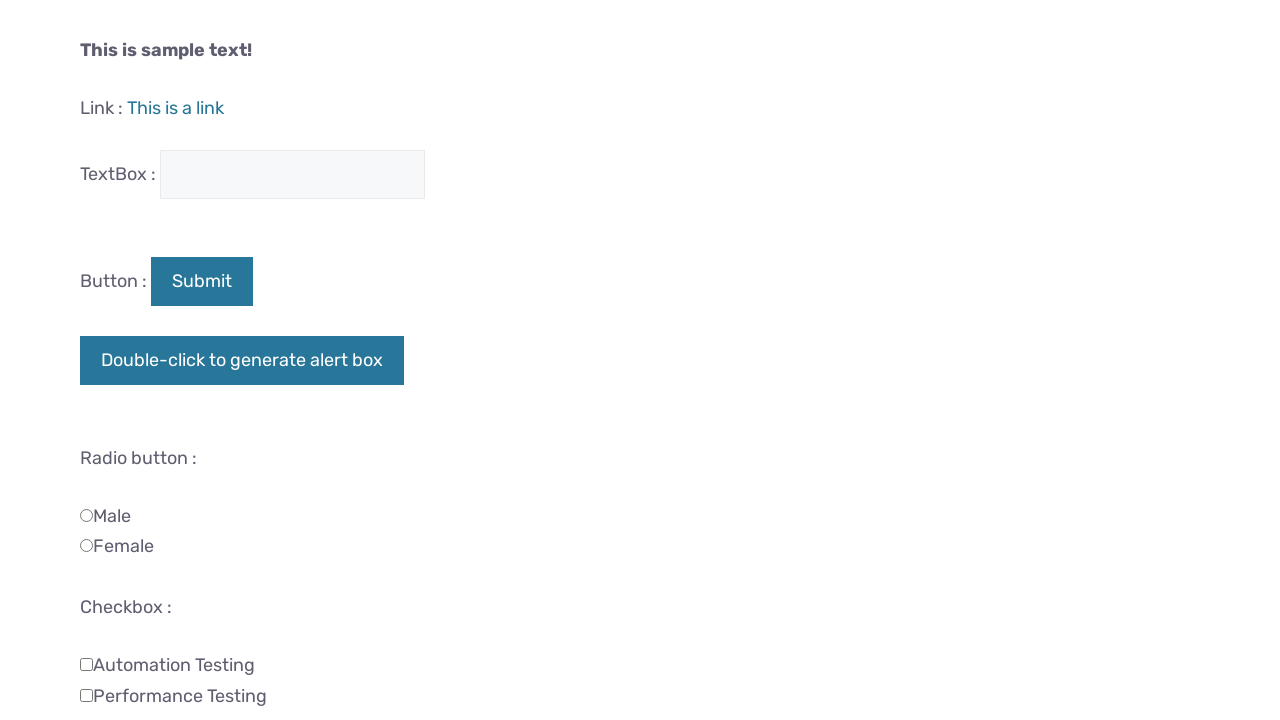

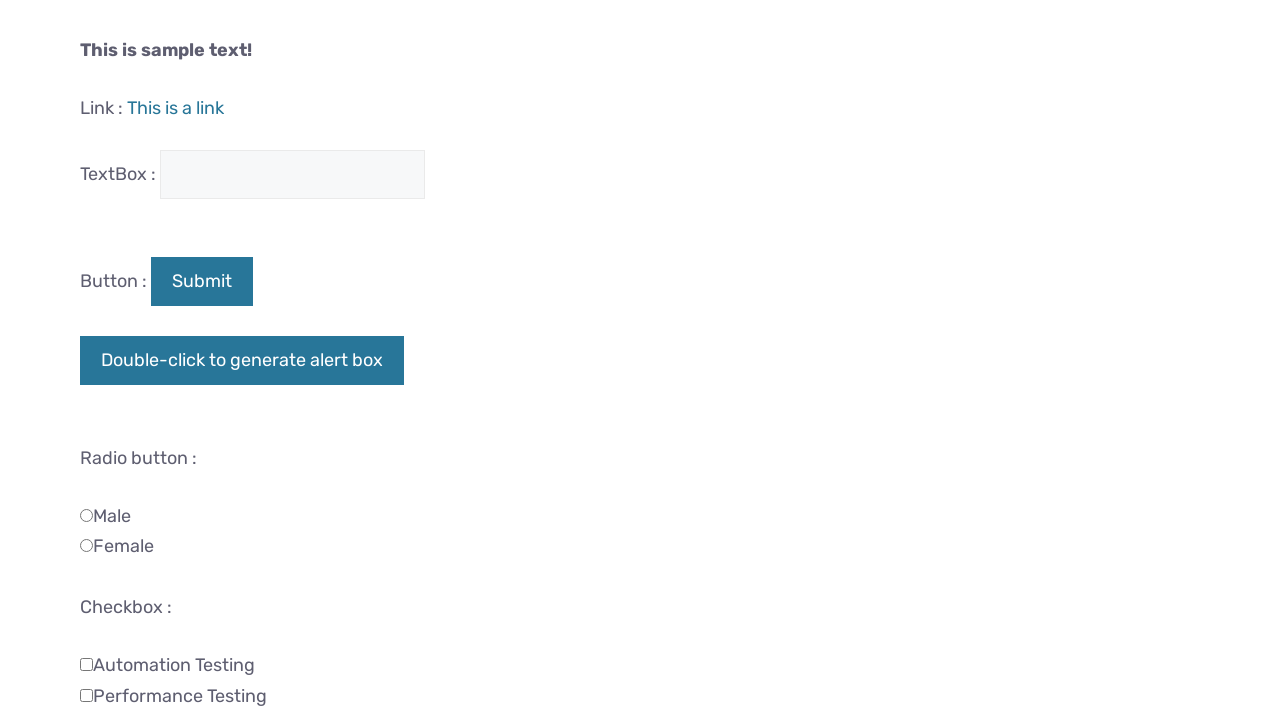